Navigates to a testing form page, interacts with form elements including selecting from a dropdown, and verifies page elements are accessible

Starting URL: http://www.thetestingworld.com/testings

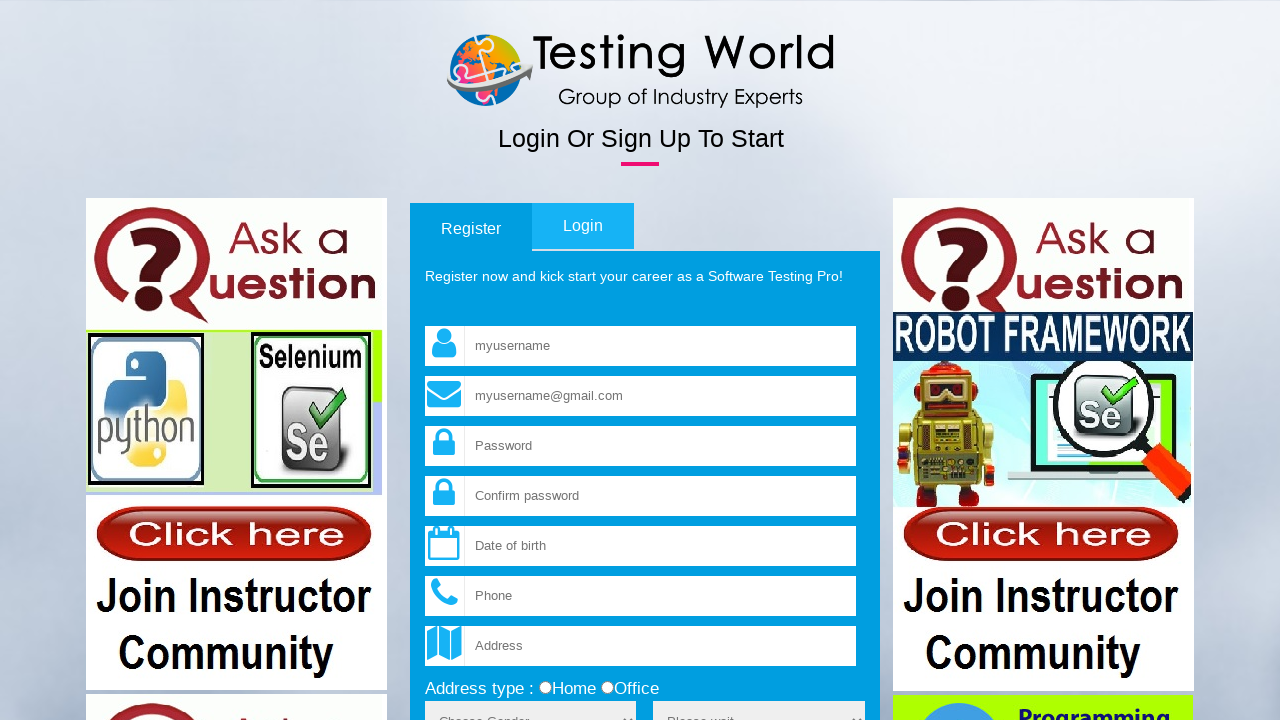

Navigated to testing form page
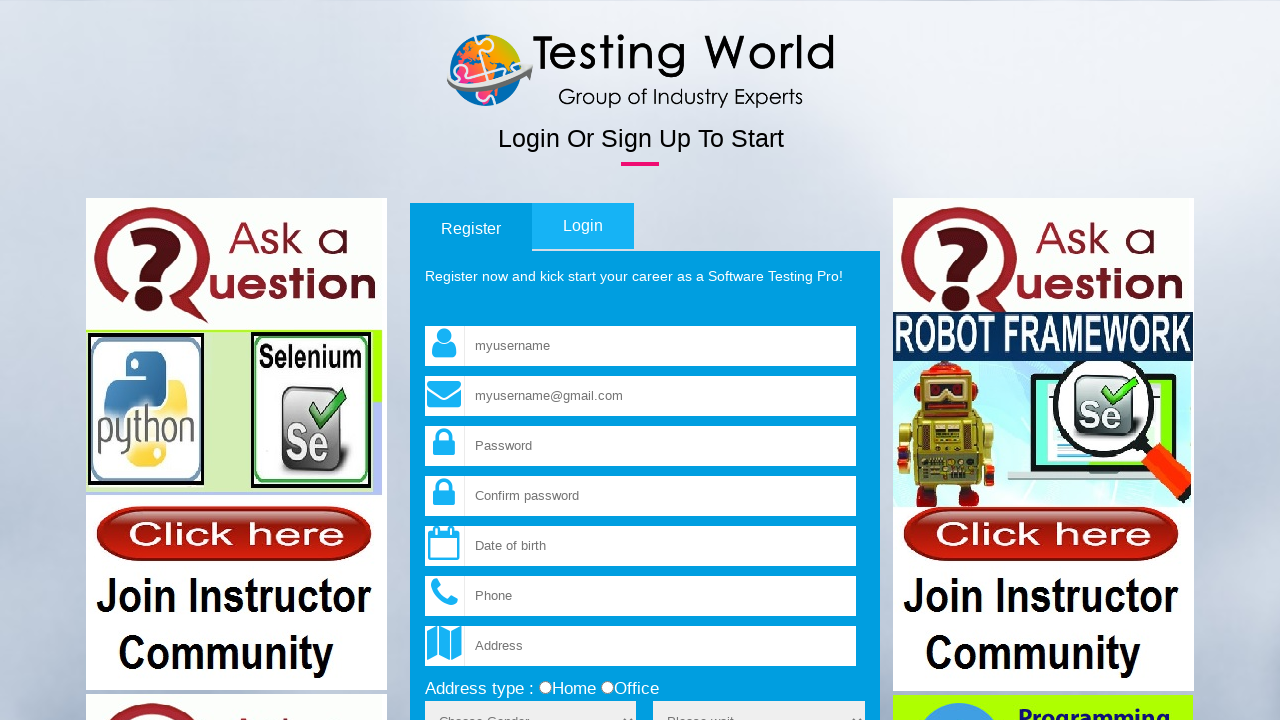

Set viewport size to 1920x1080
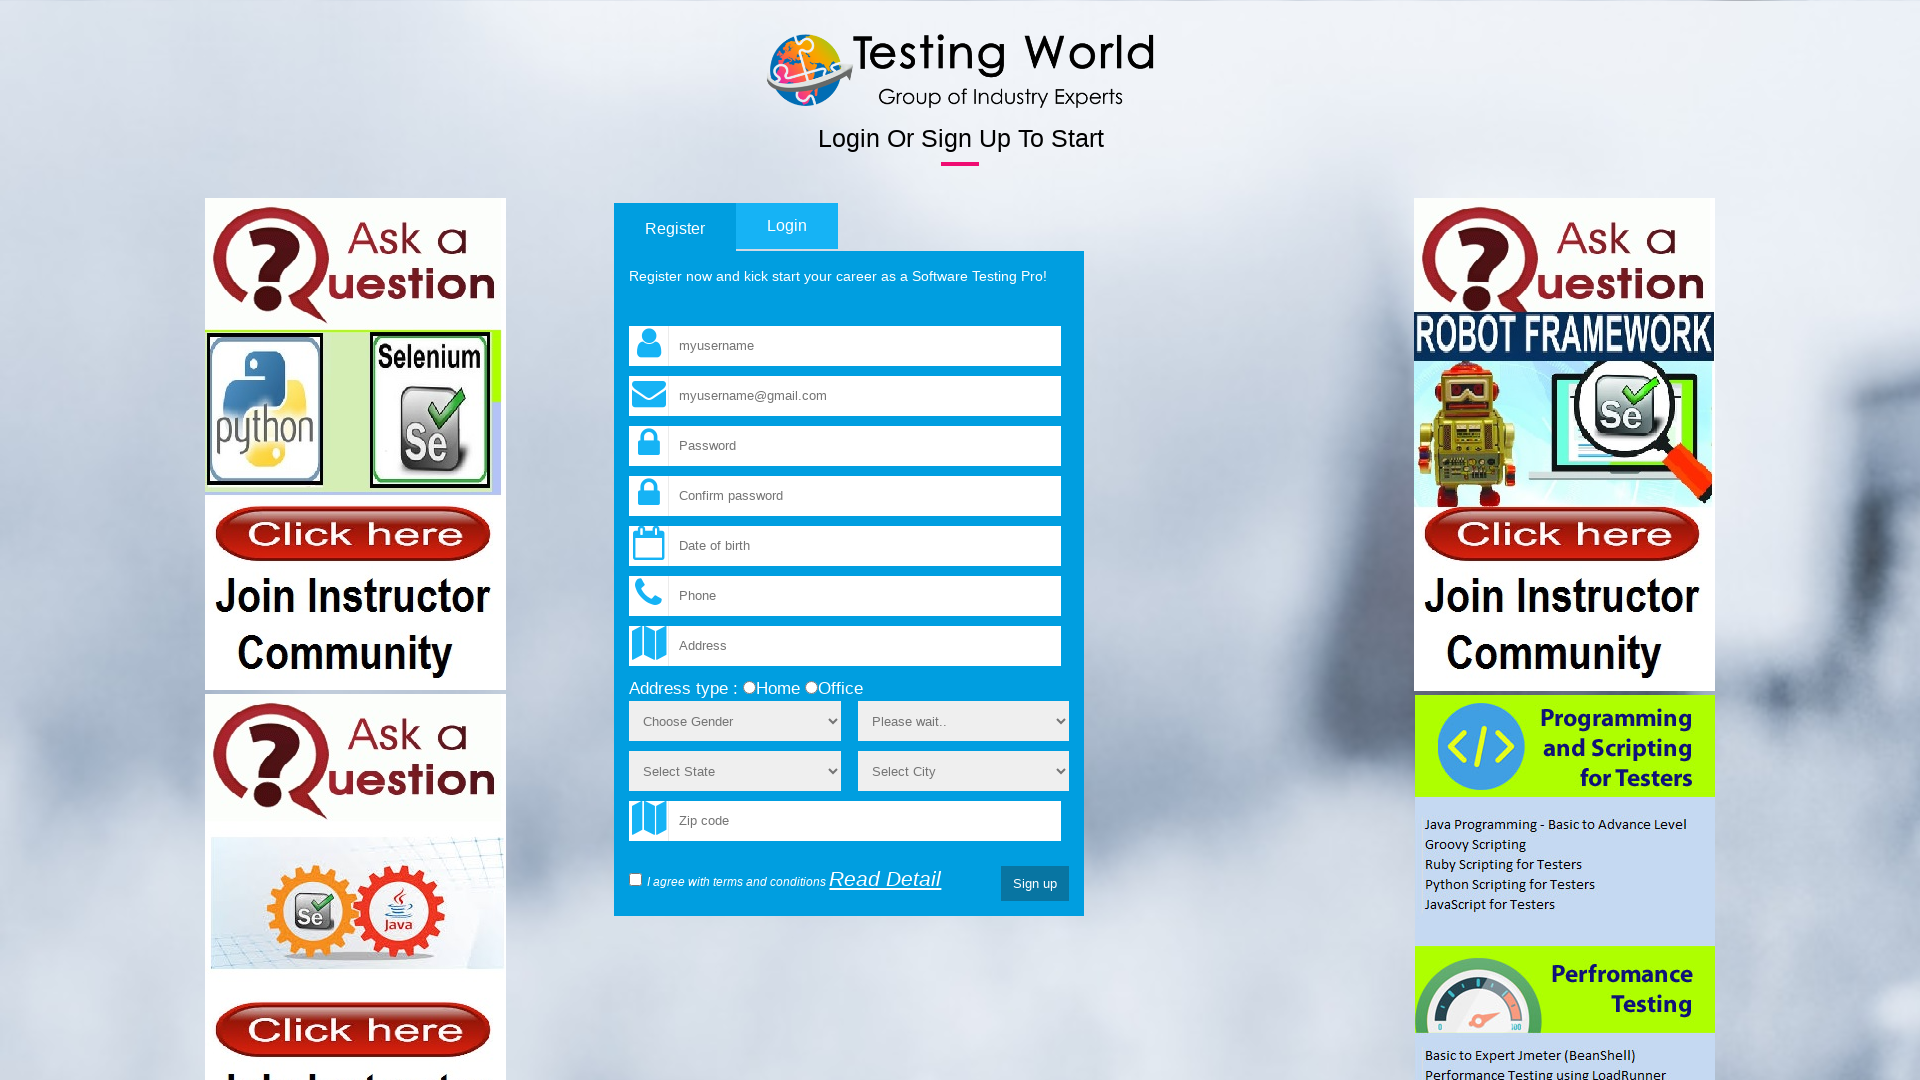

Selected 'Male' from sex dropdown on select[name='sex']
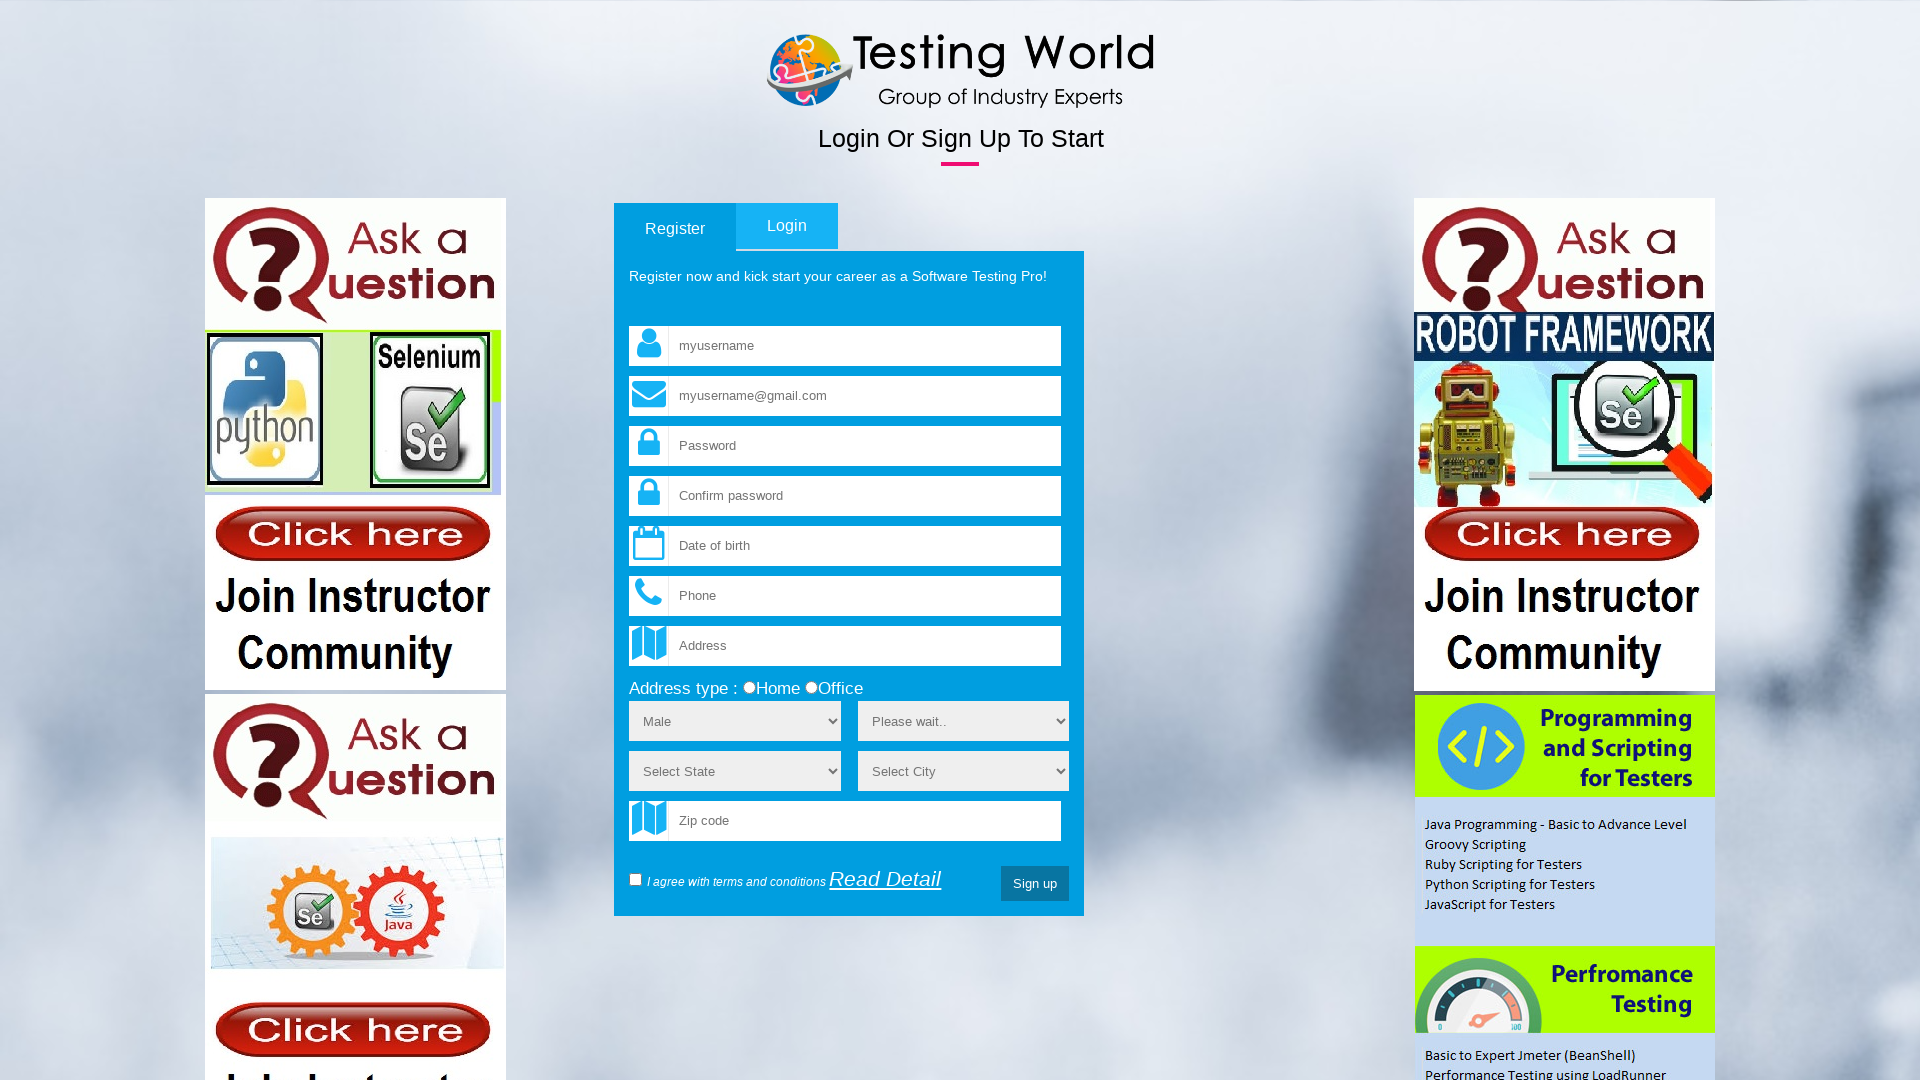

Verified displayPopup element is present
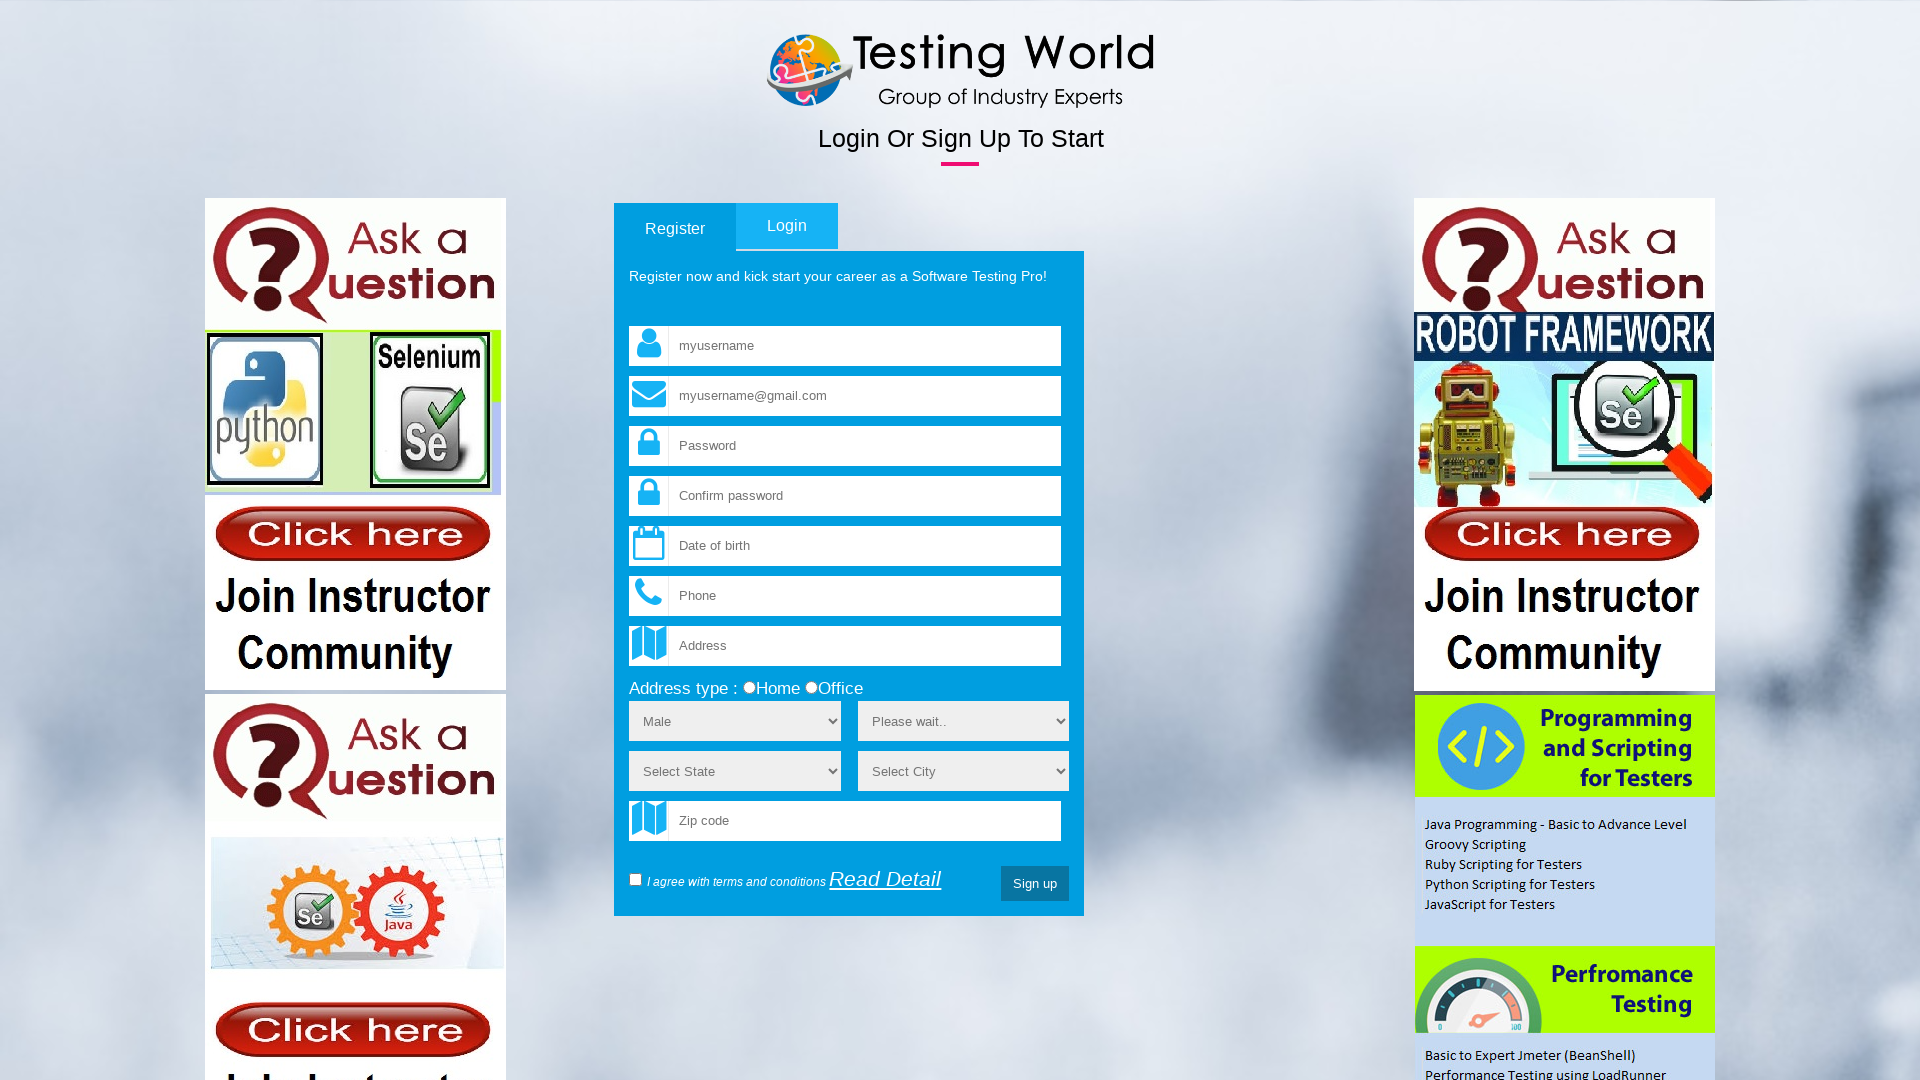

Verified submit input element is present
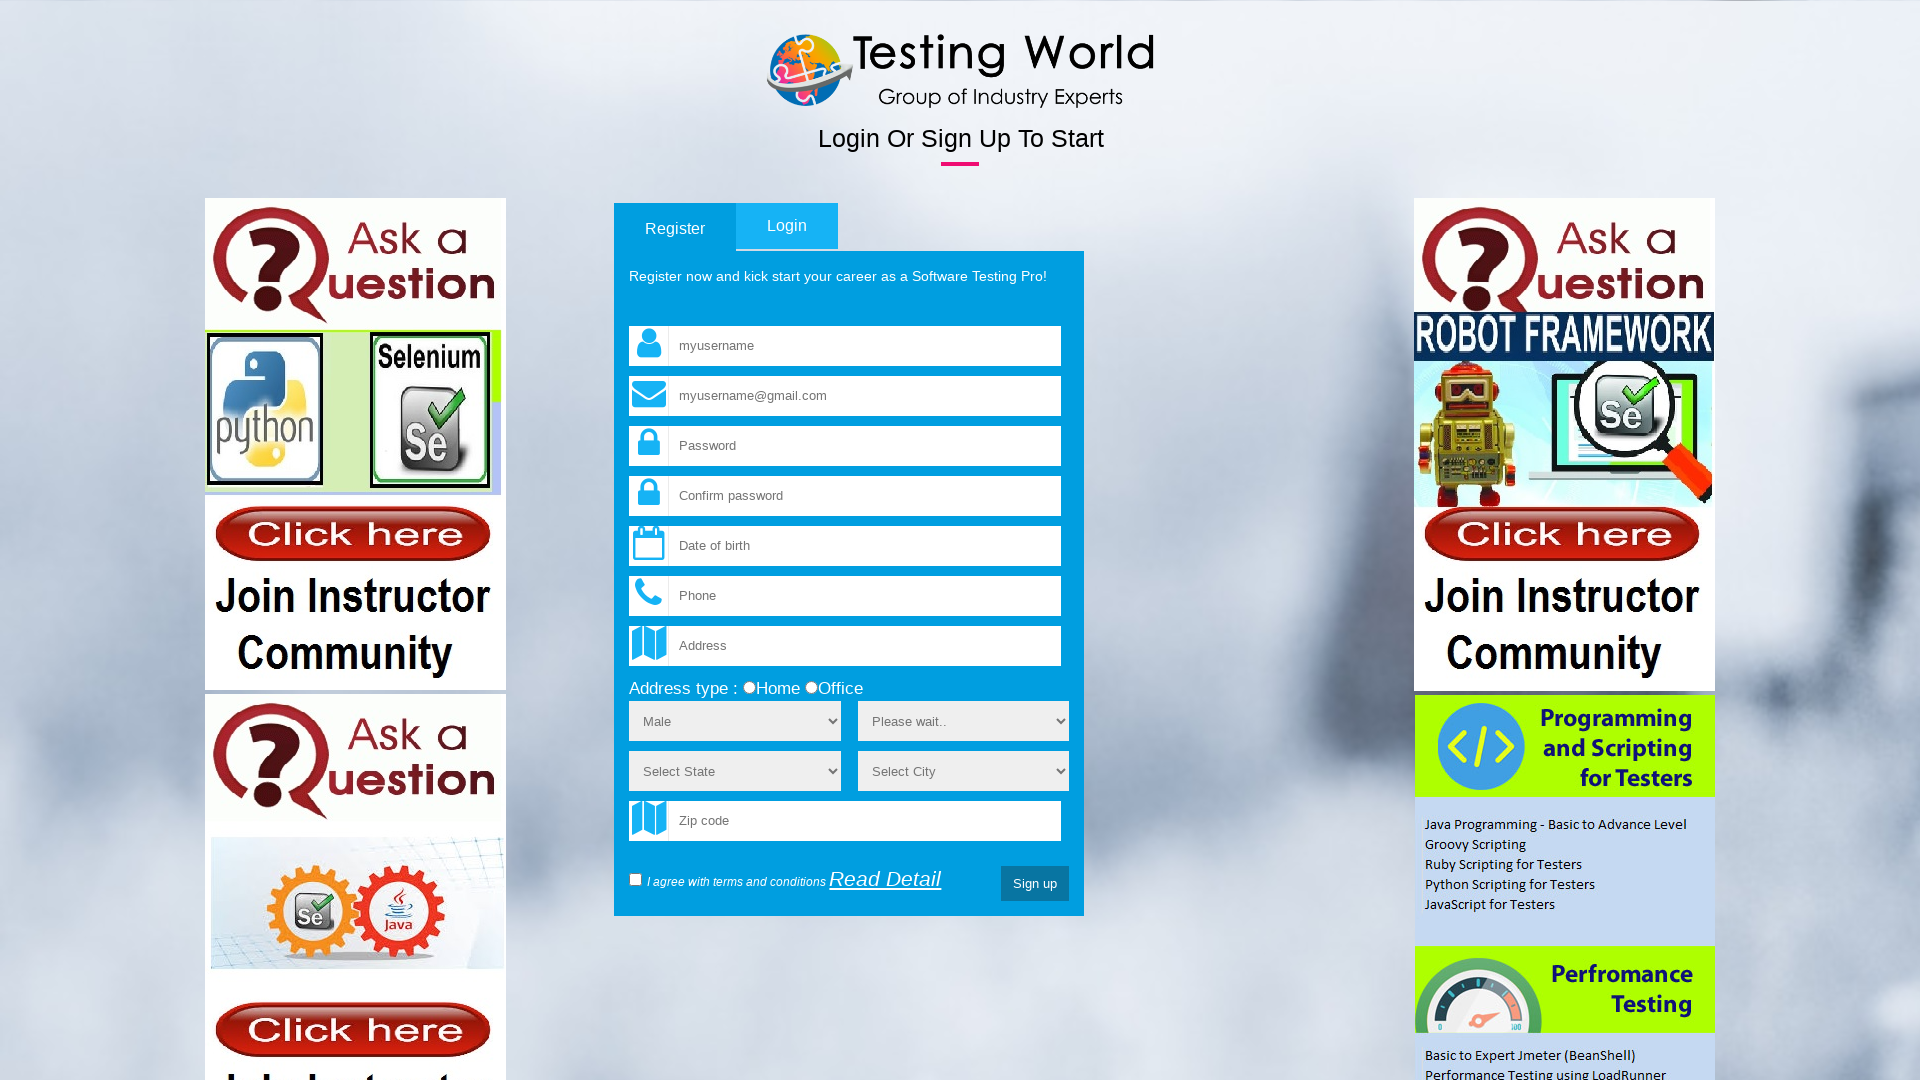

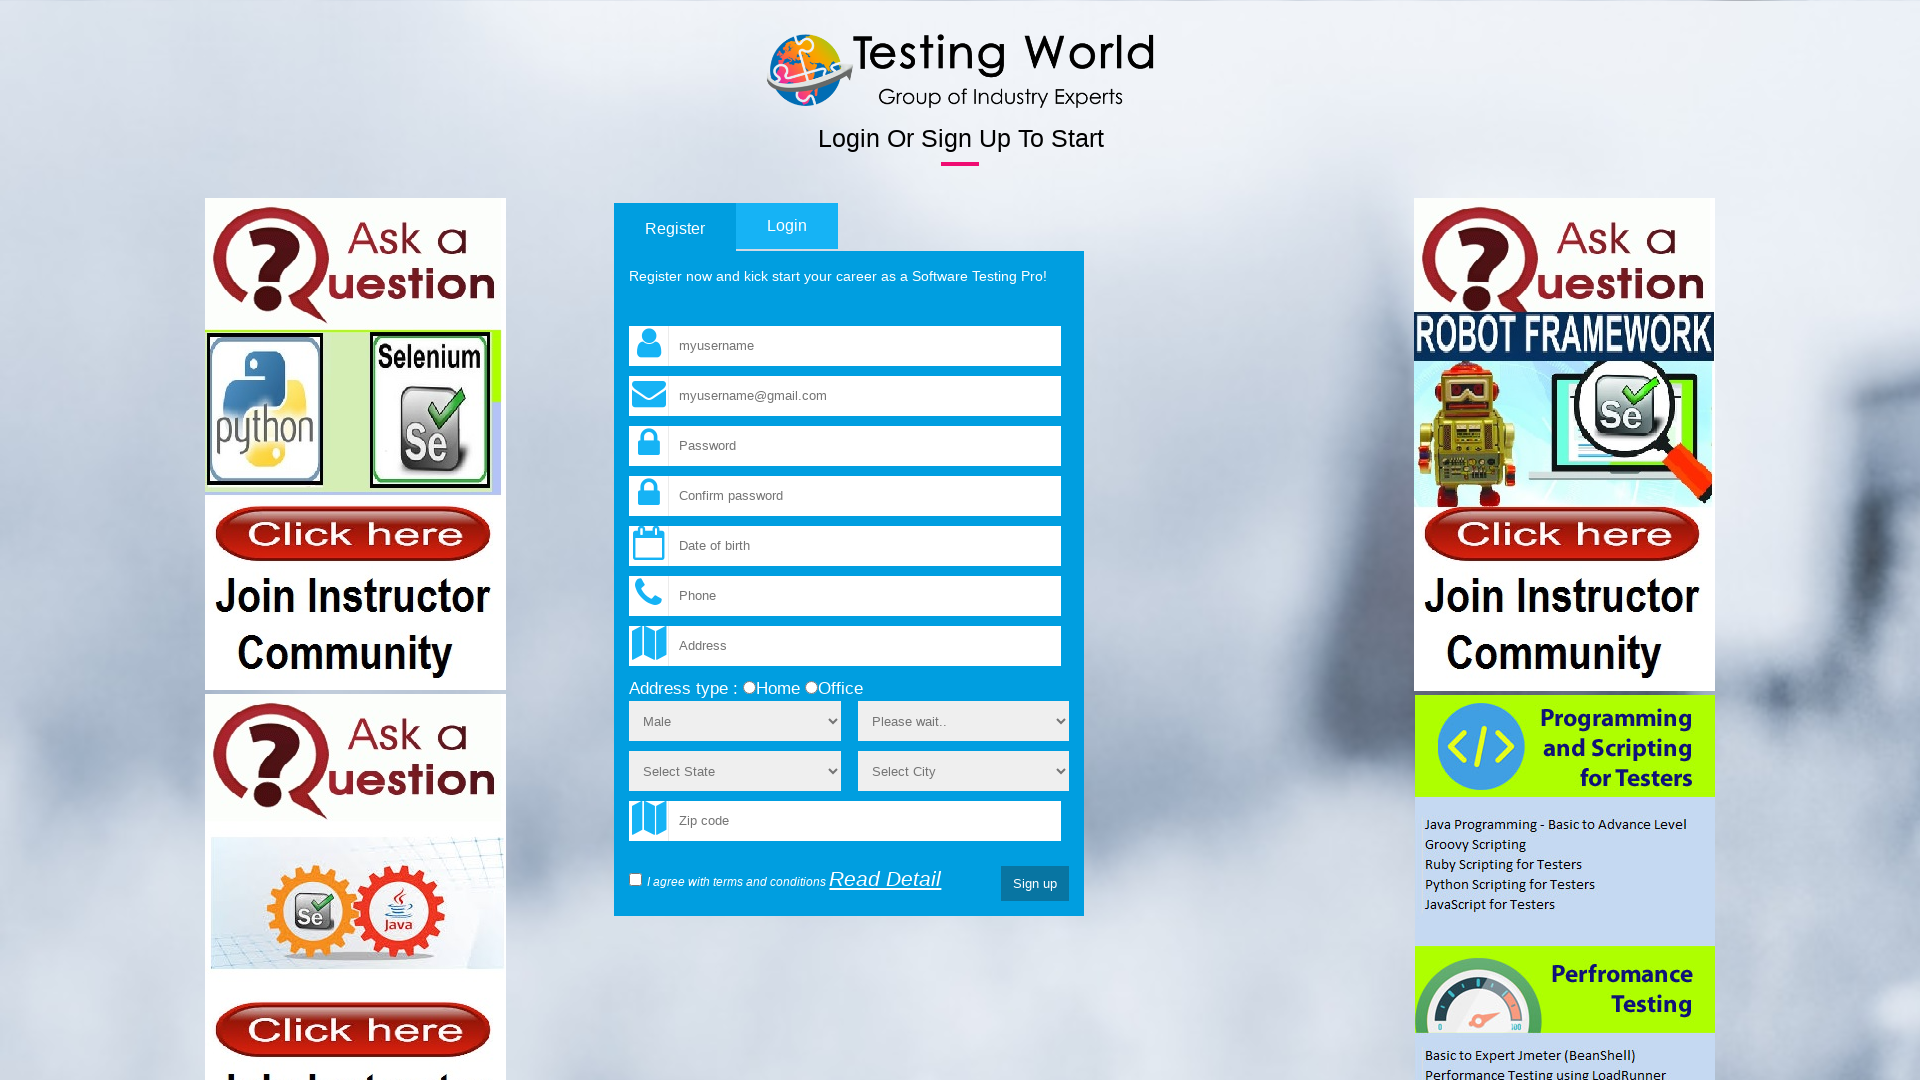